Tests navigation through multiple pages of the getcalley.com website by clicking links from the sitemap page and visiting various product/feature pages including the homepage, call-from-browser, pro features, auto-dialer, and how-it-works pages.

Starting URL: https://www.getcalley.com/page-sitemap.xml

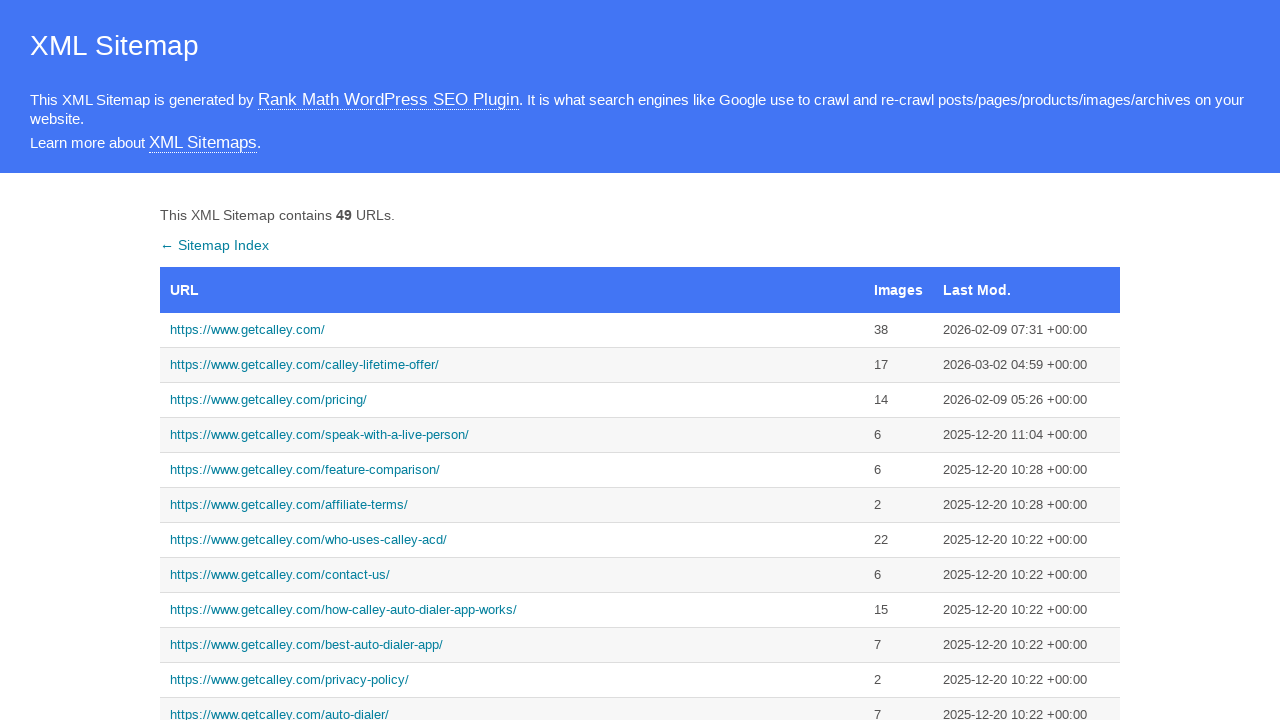

Set viewport size to 1920x1080 resolution
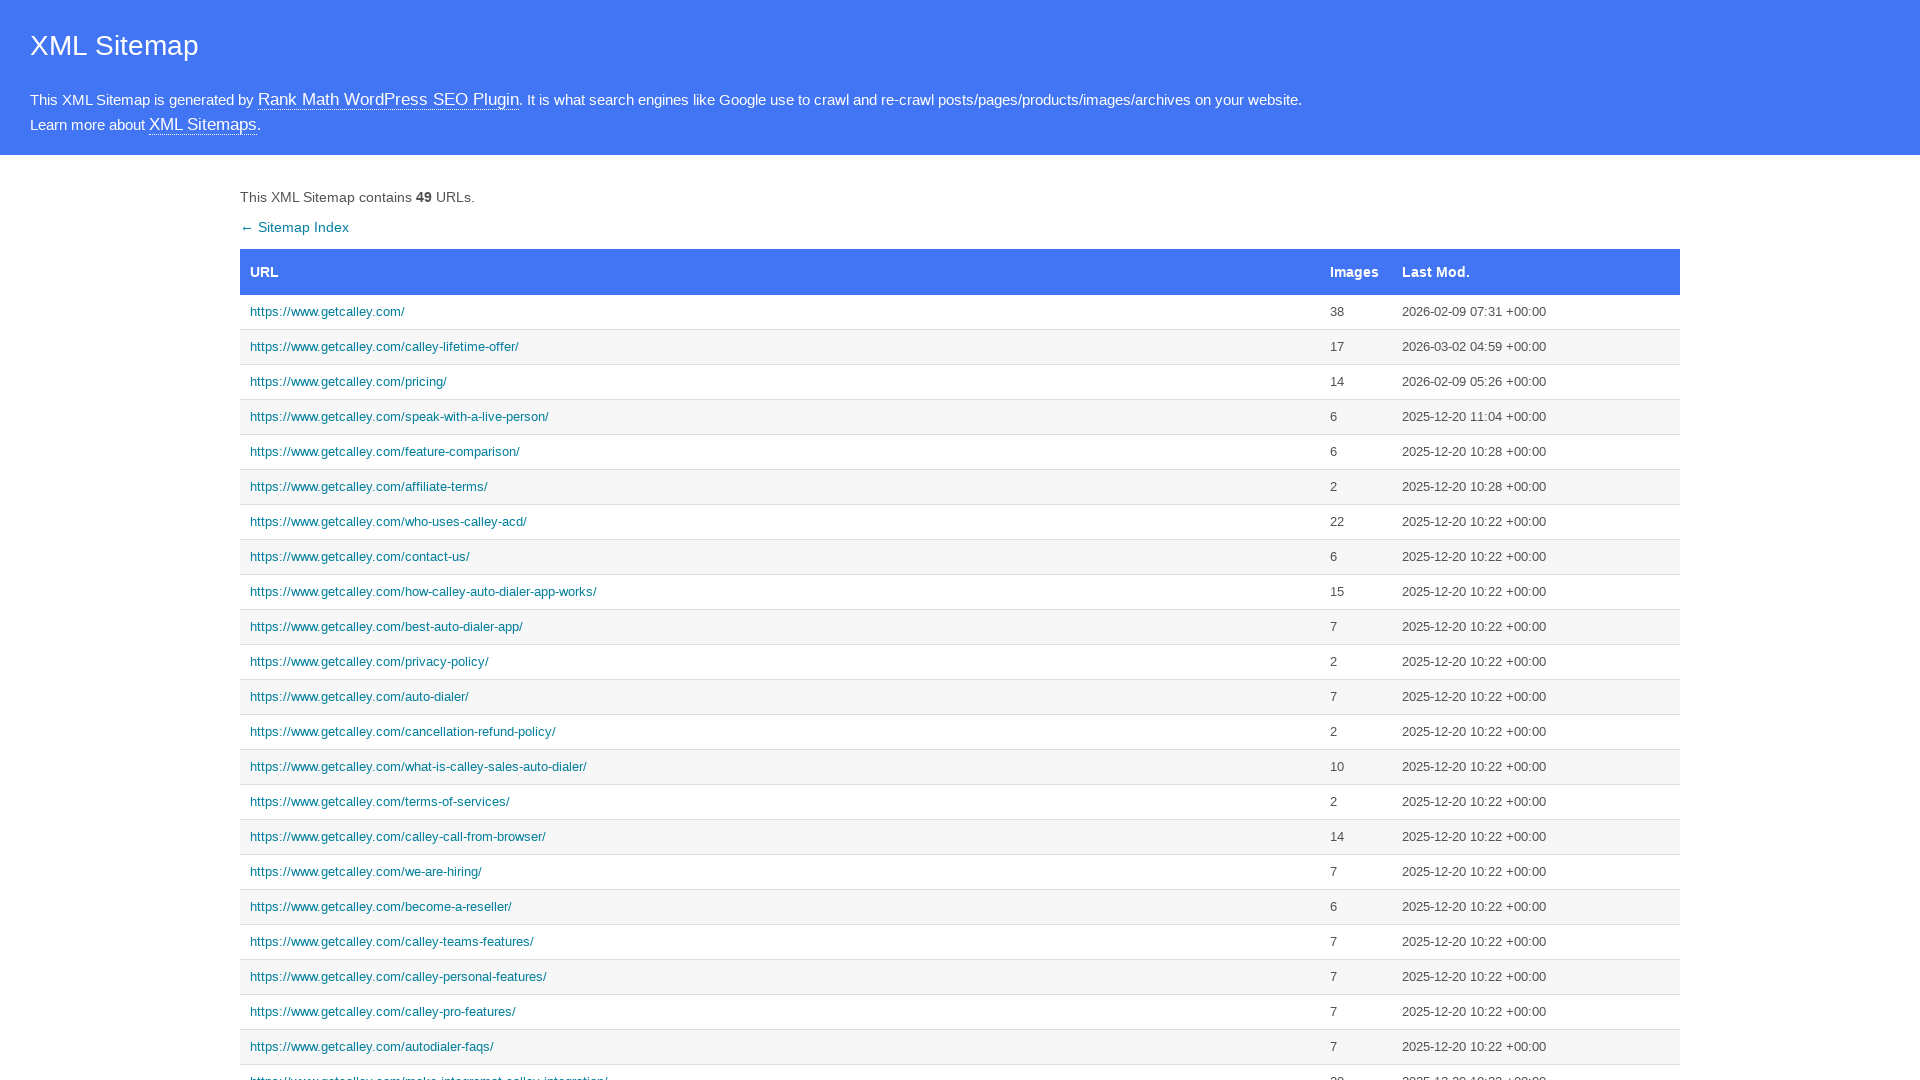

Clicked on homepage link from sitemap at (780, 312) on a[href='https://www.getcalley.com/']
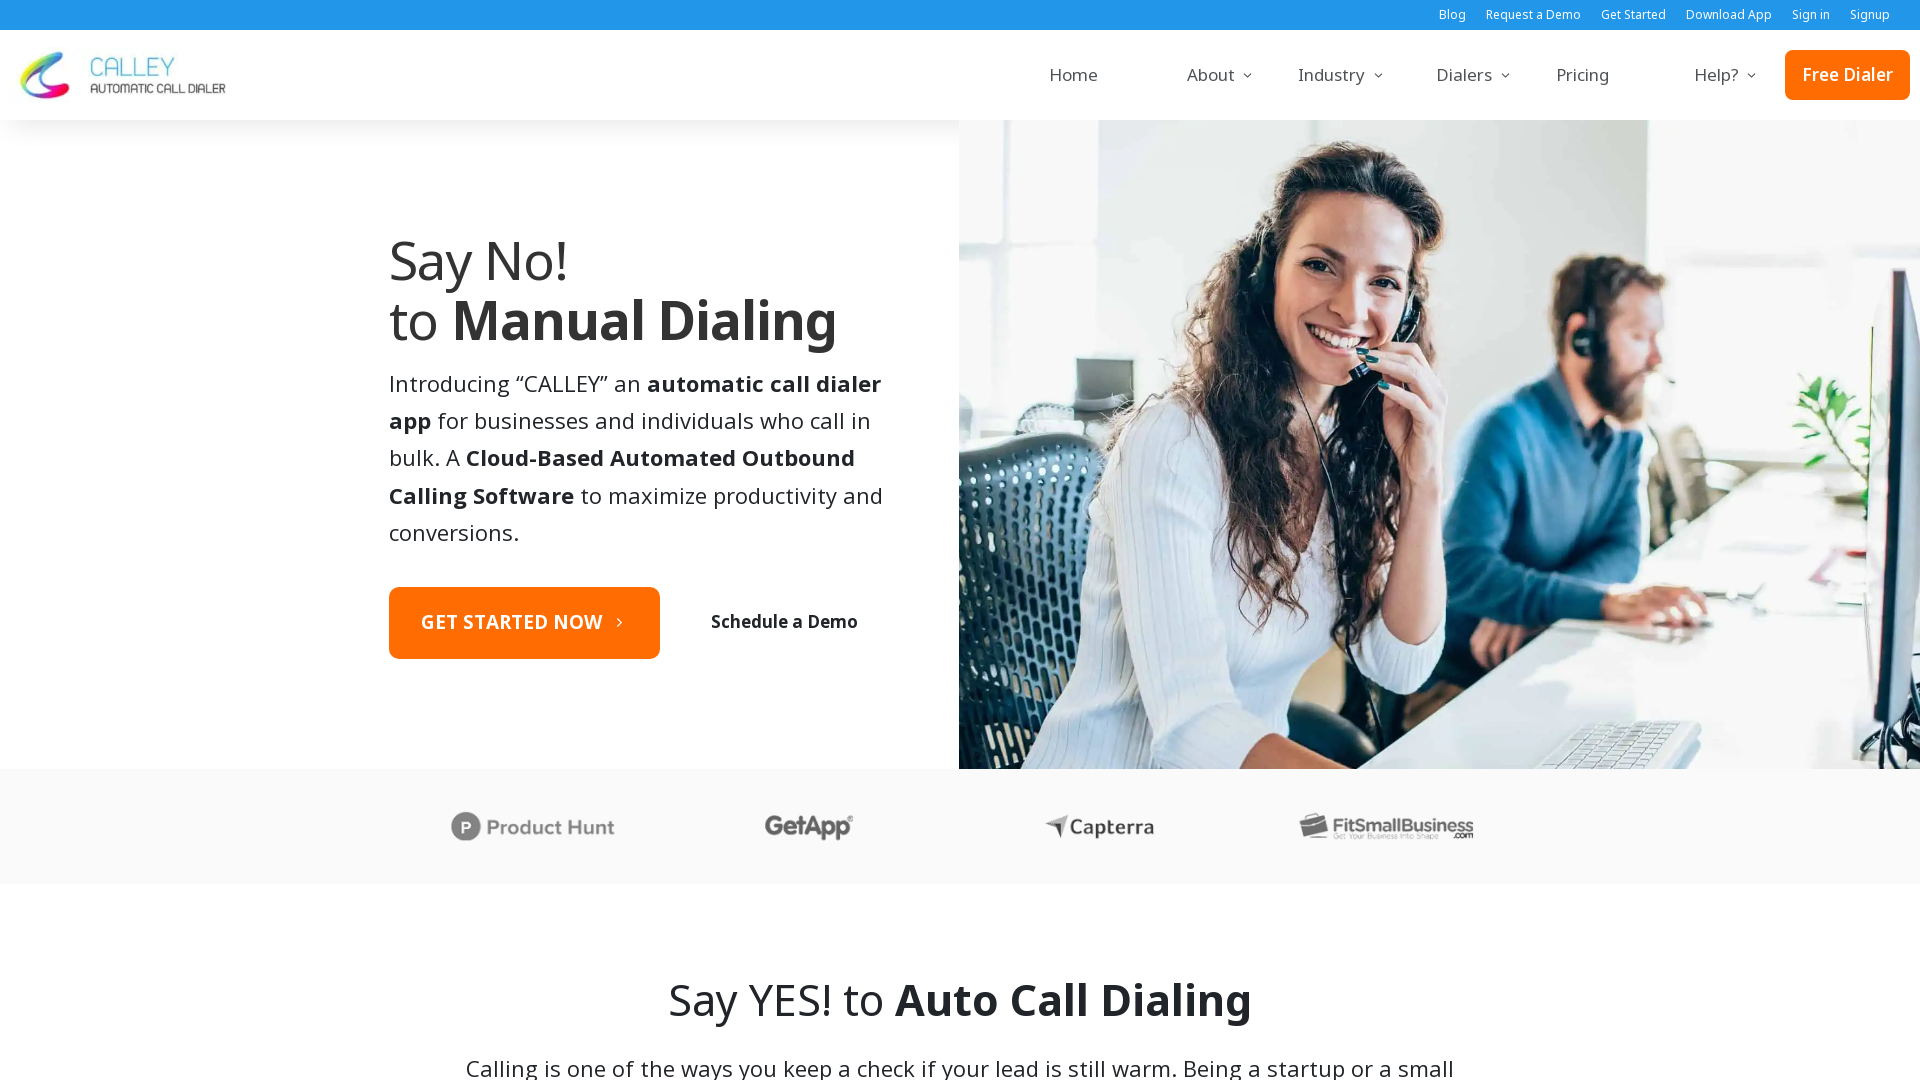

Homepage loaded
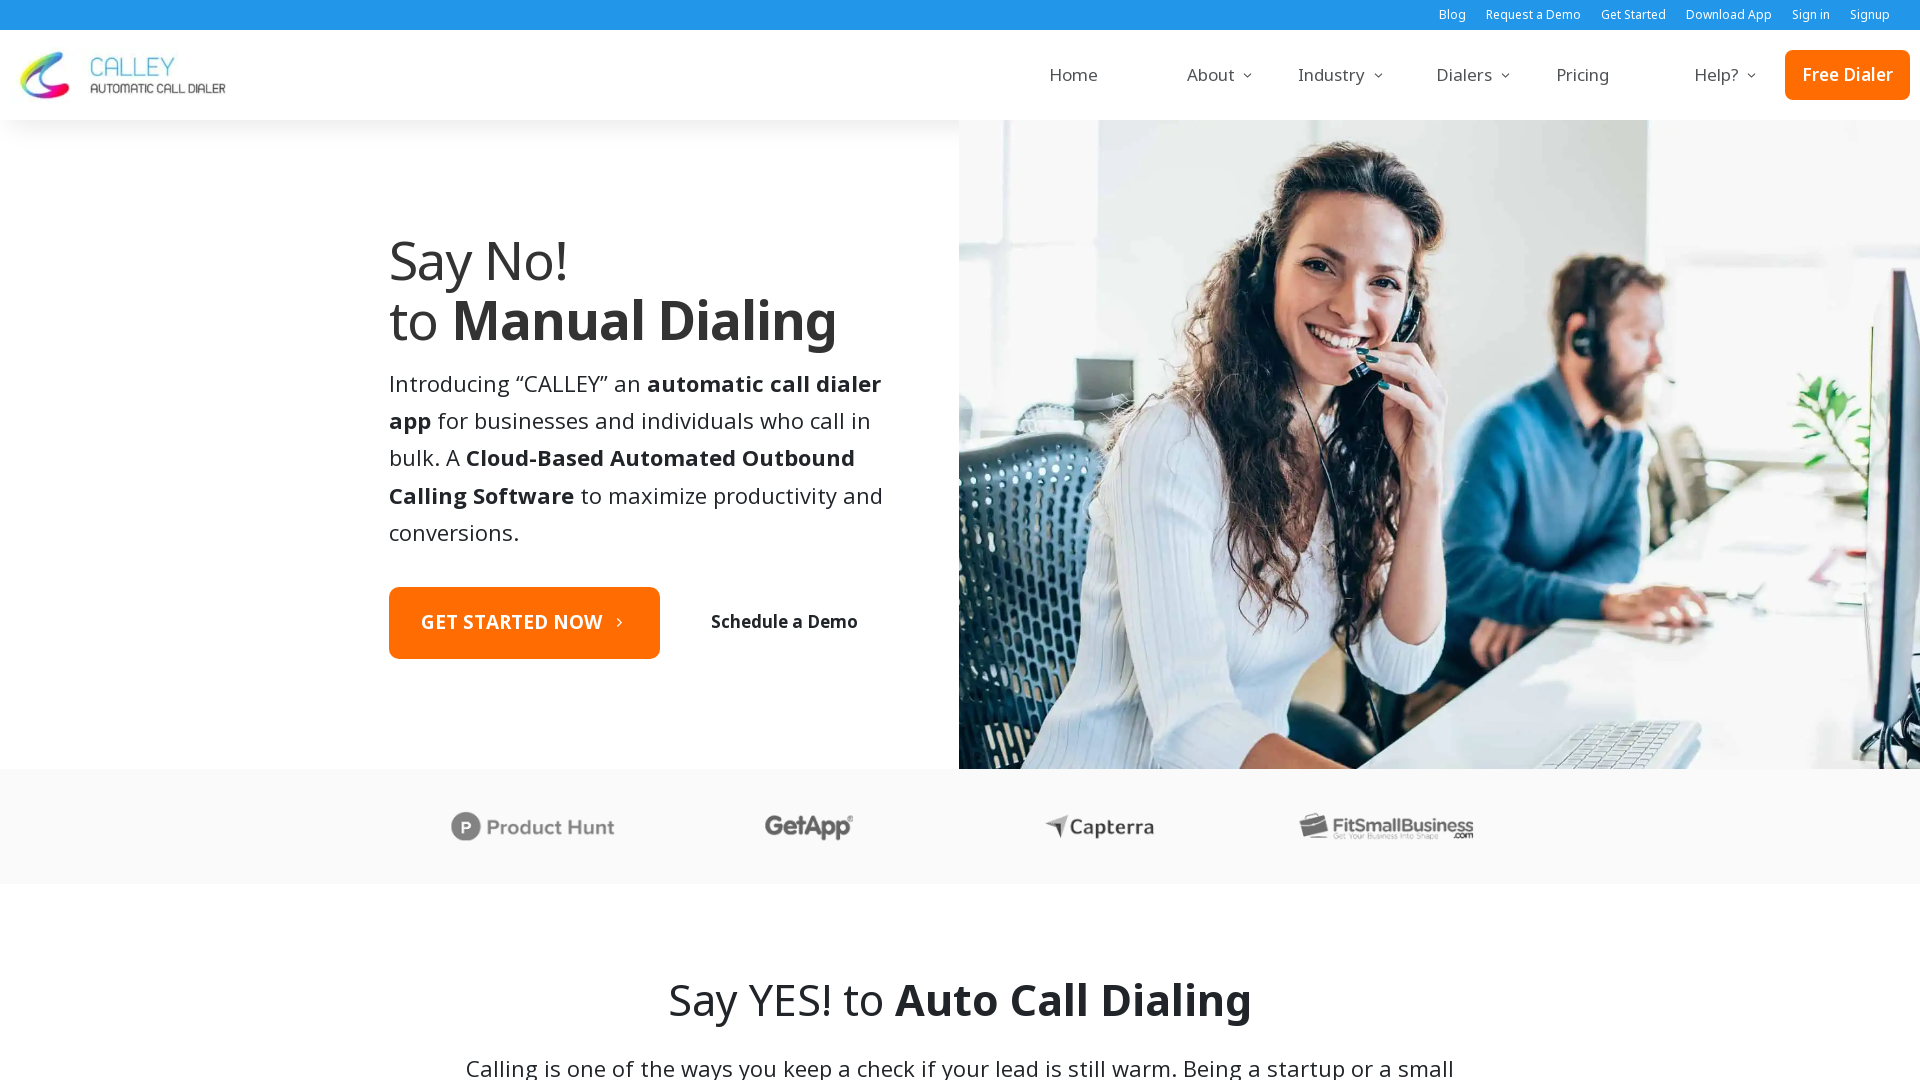

Navigated back to sitemap page
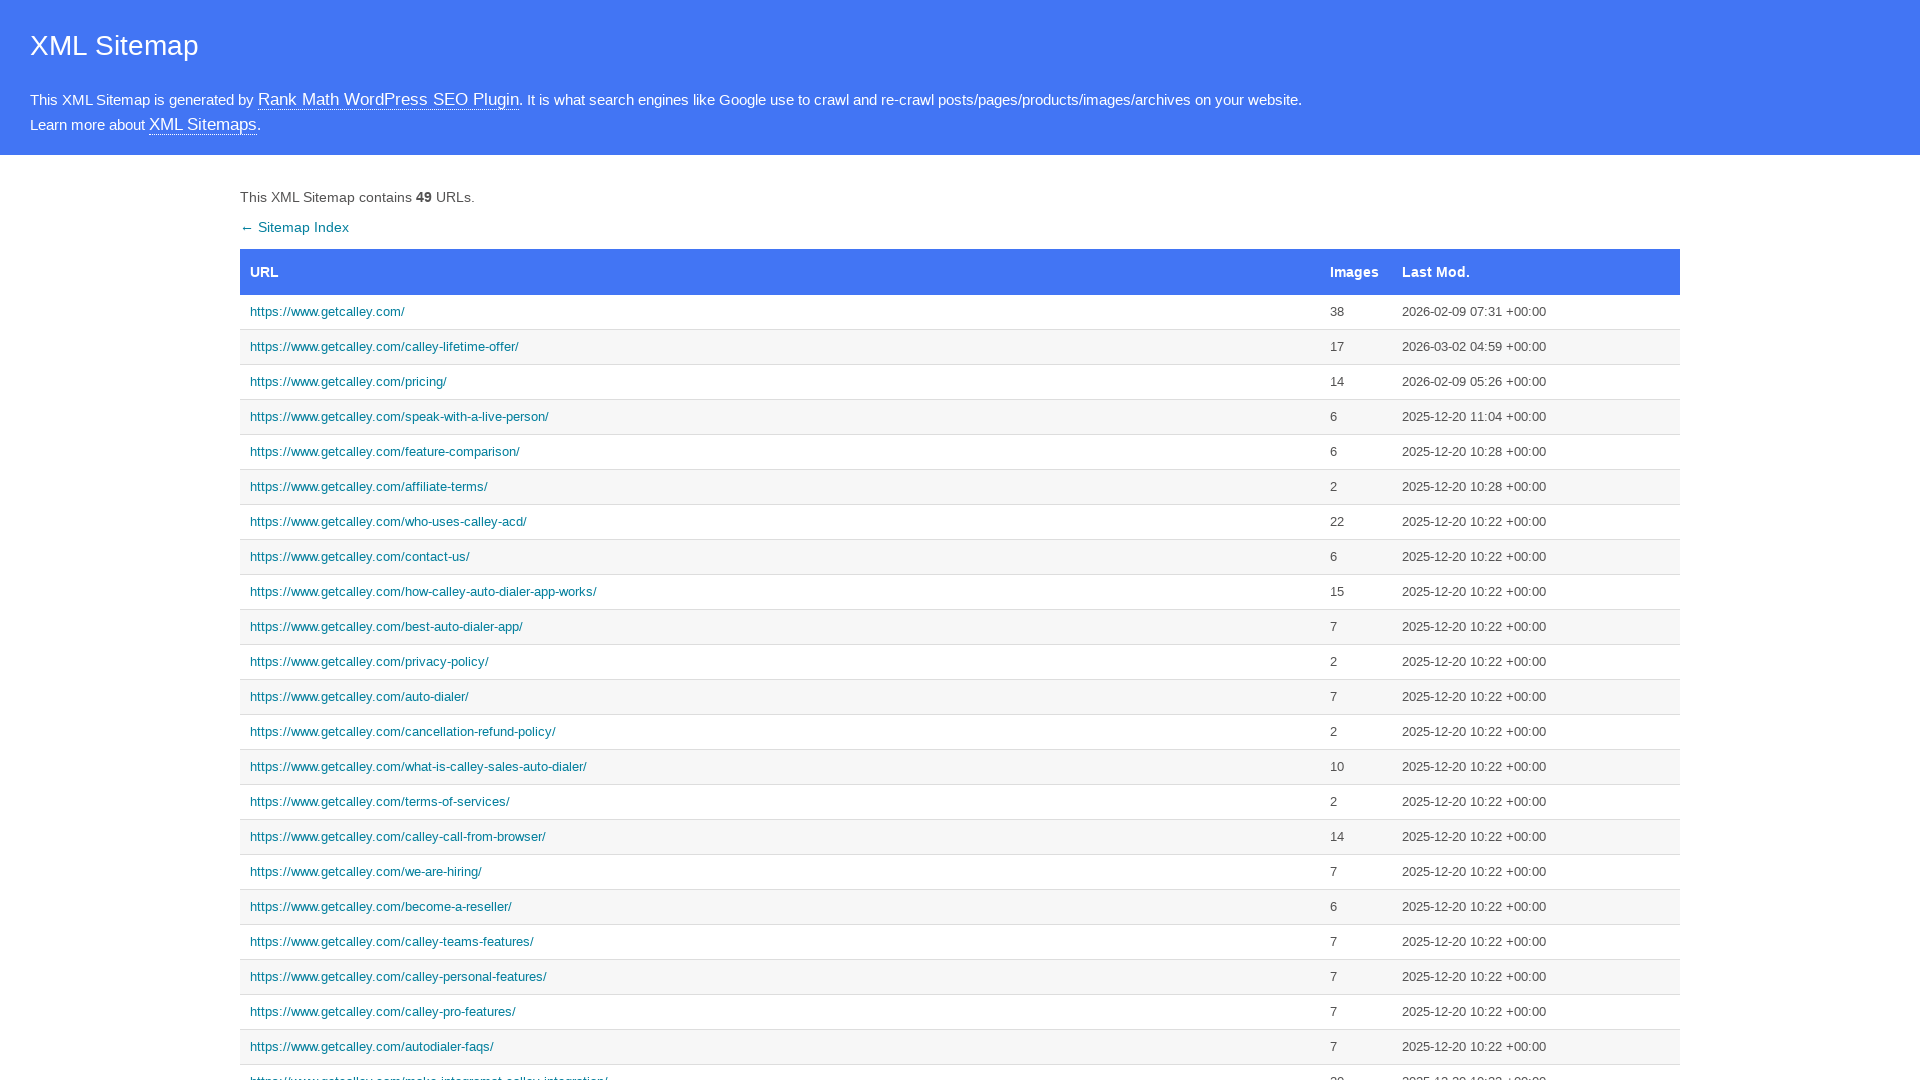

Clicked on call-from-browser page link at (780, 837) on a[href='https://www.getcalley.com/calley-call-from-browser/']
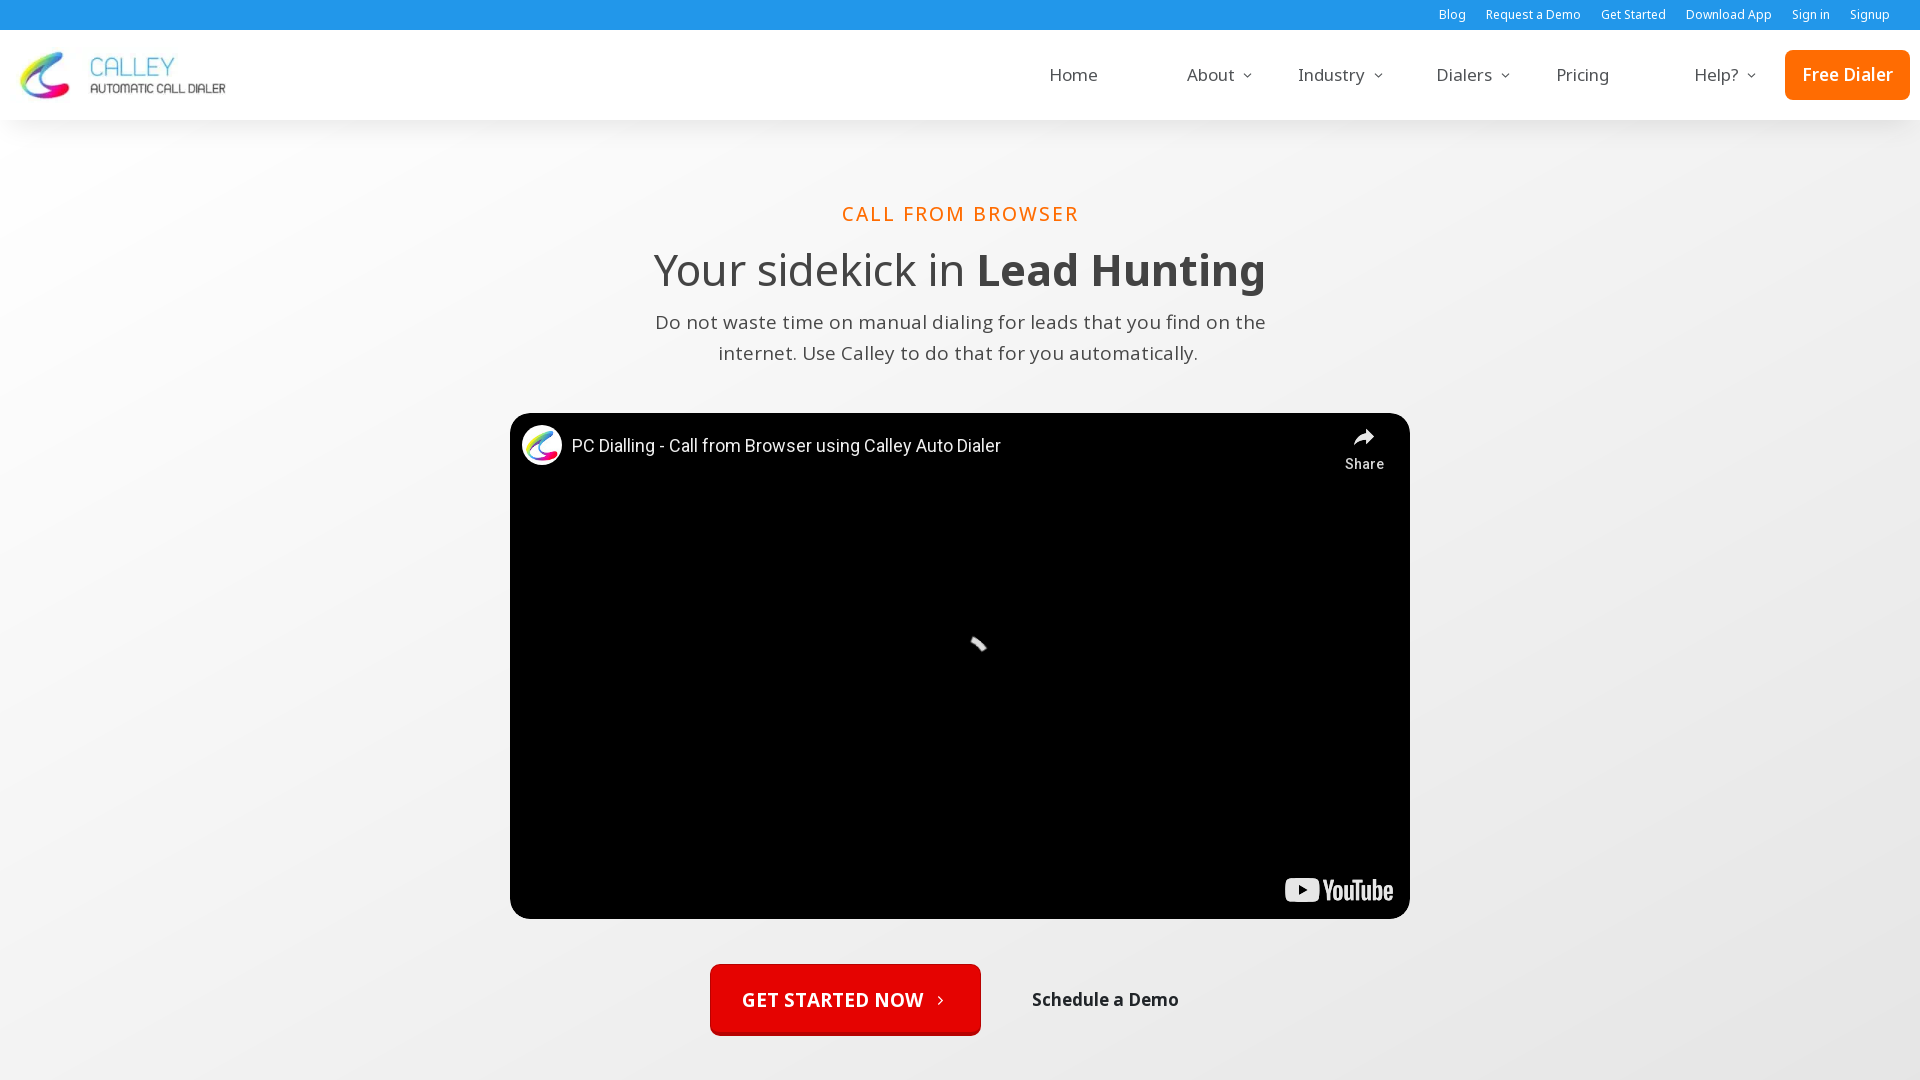

Call-from-browser page loaded
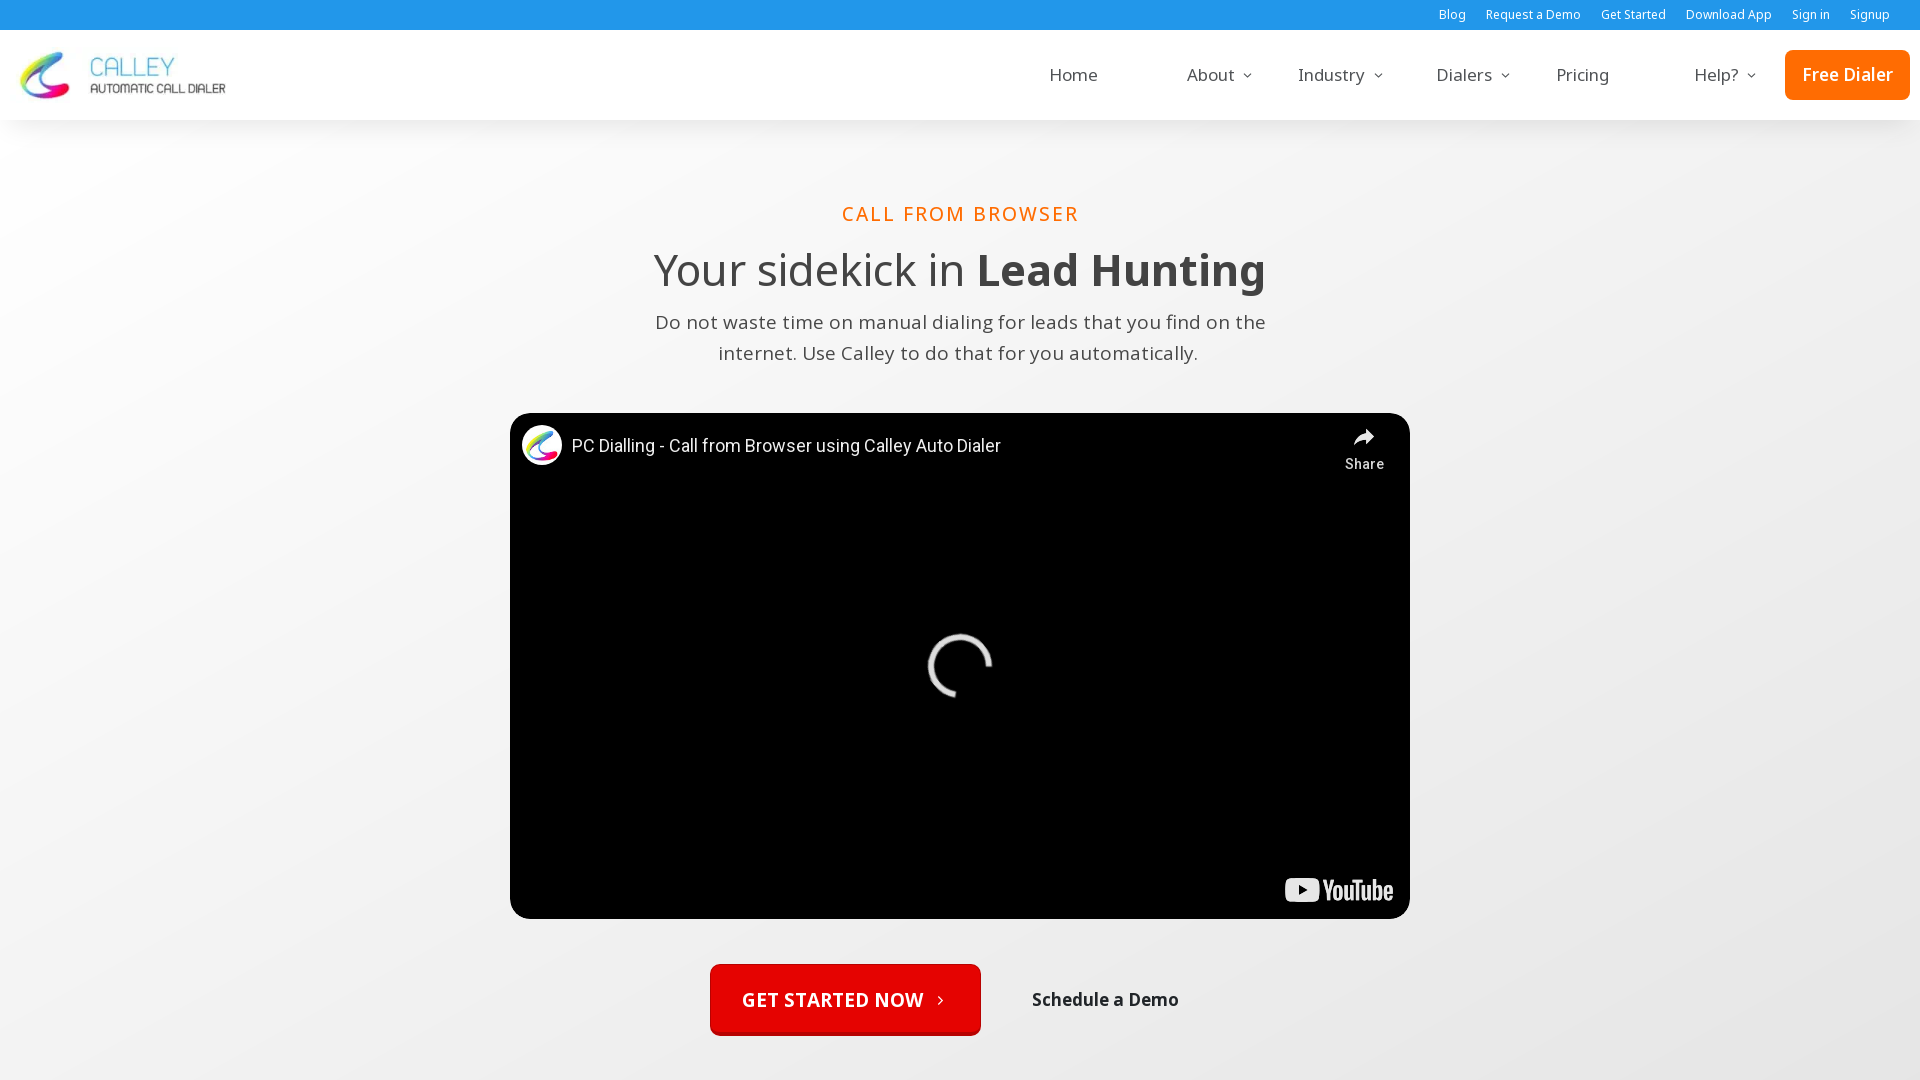

Navigated back to sitemap page
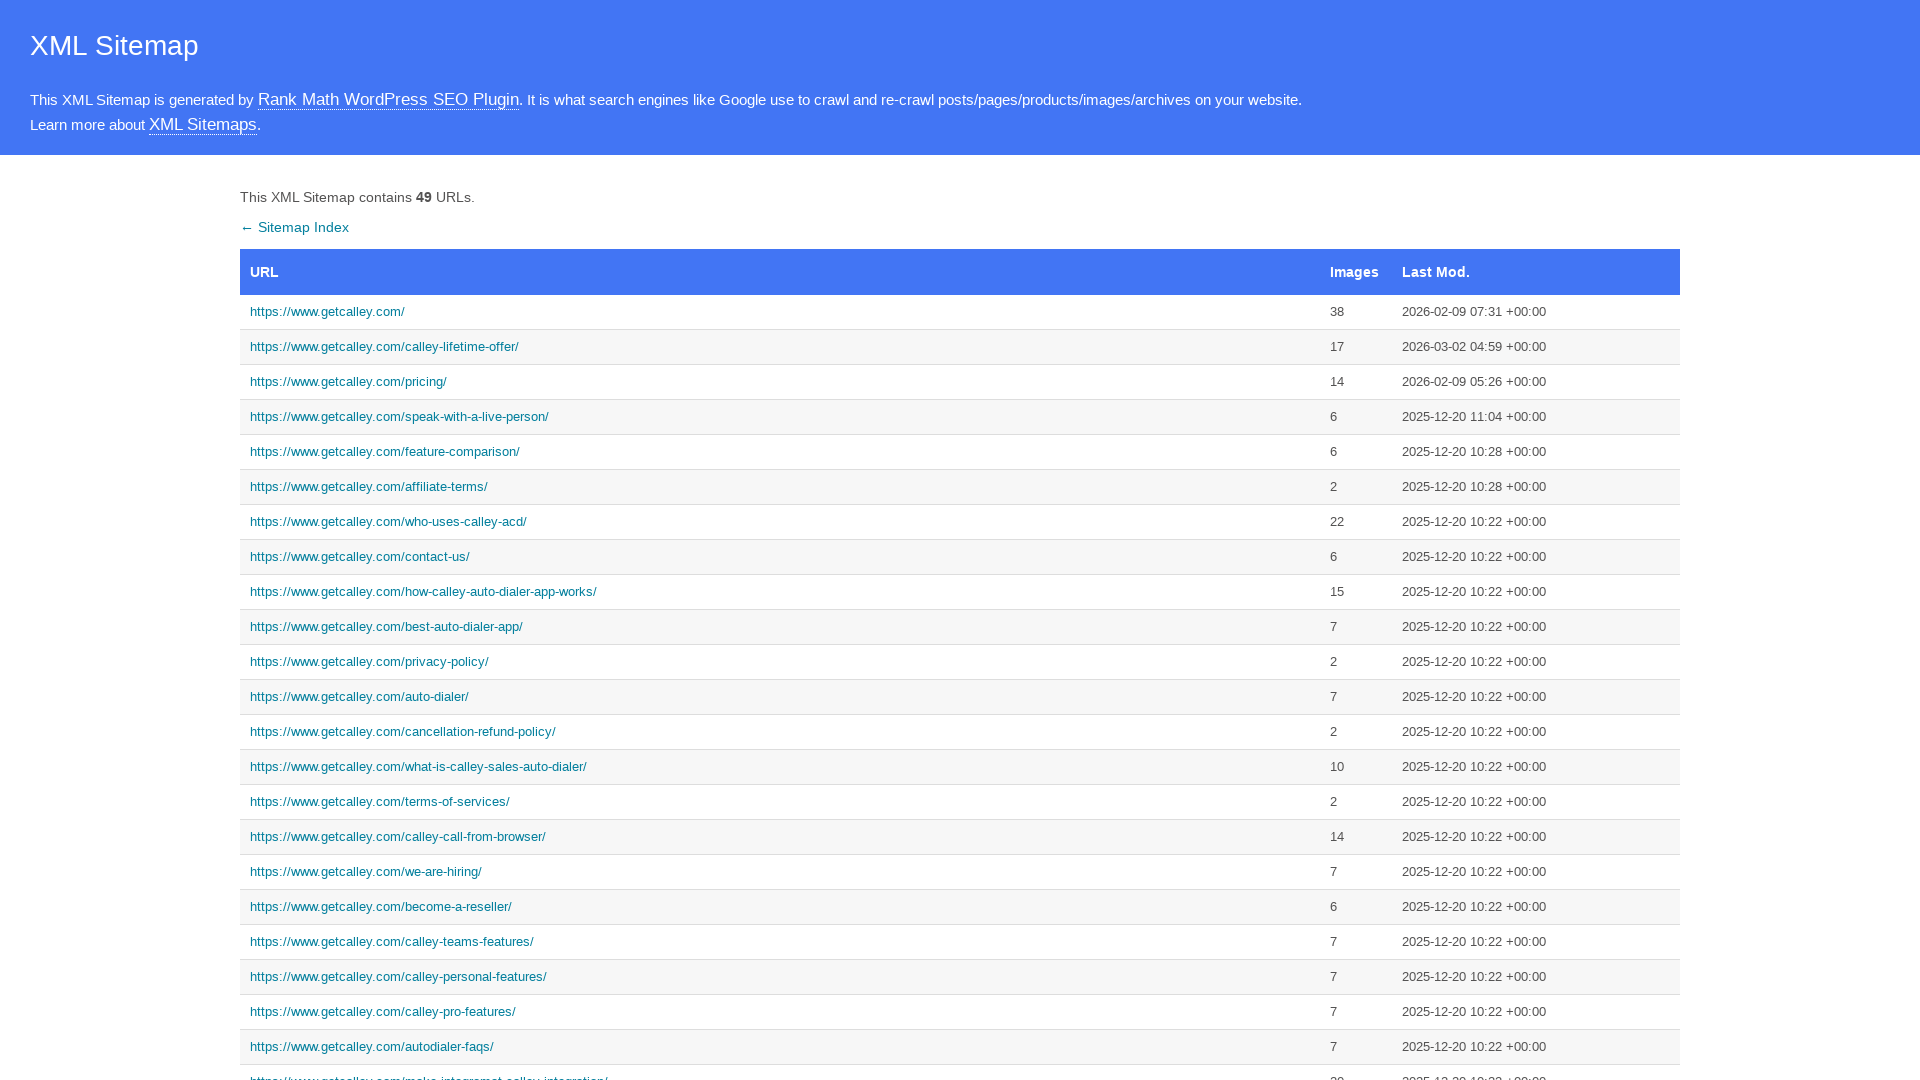

Clicked on pro features page link at (780, 1012) on a[href='https://www.getcalley.com/calley-pro-features/']
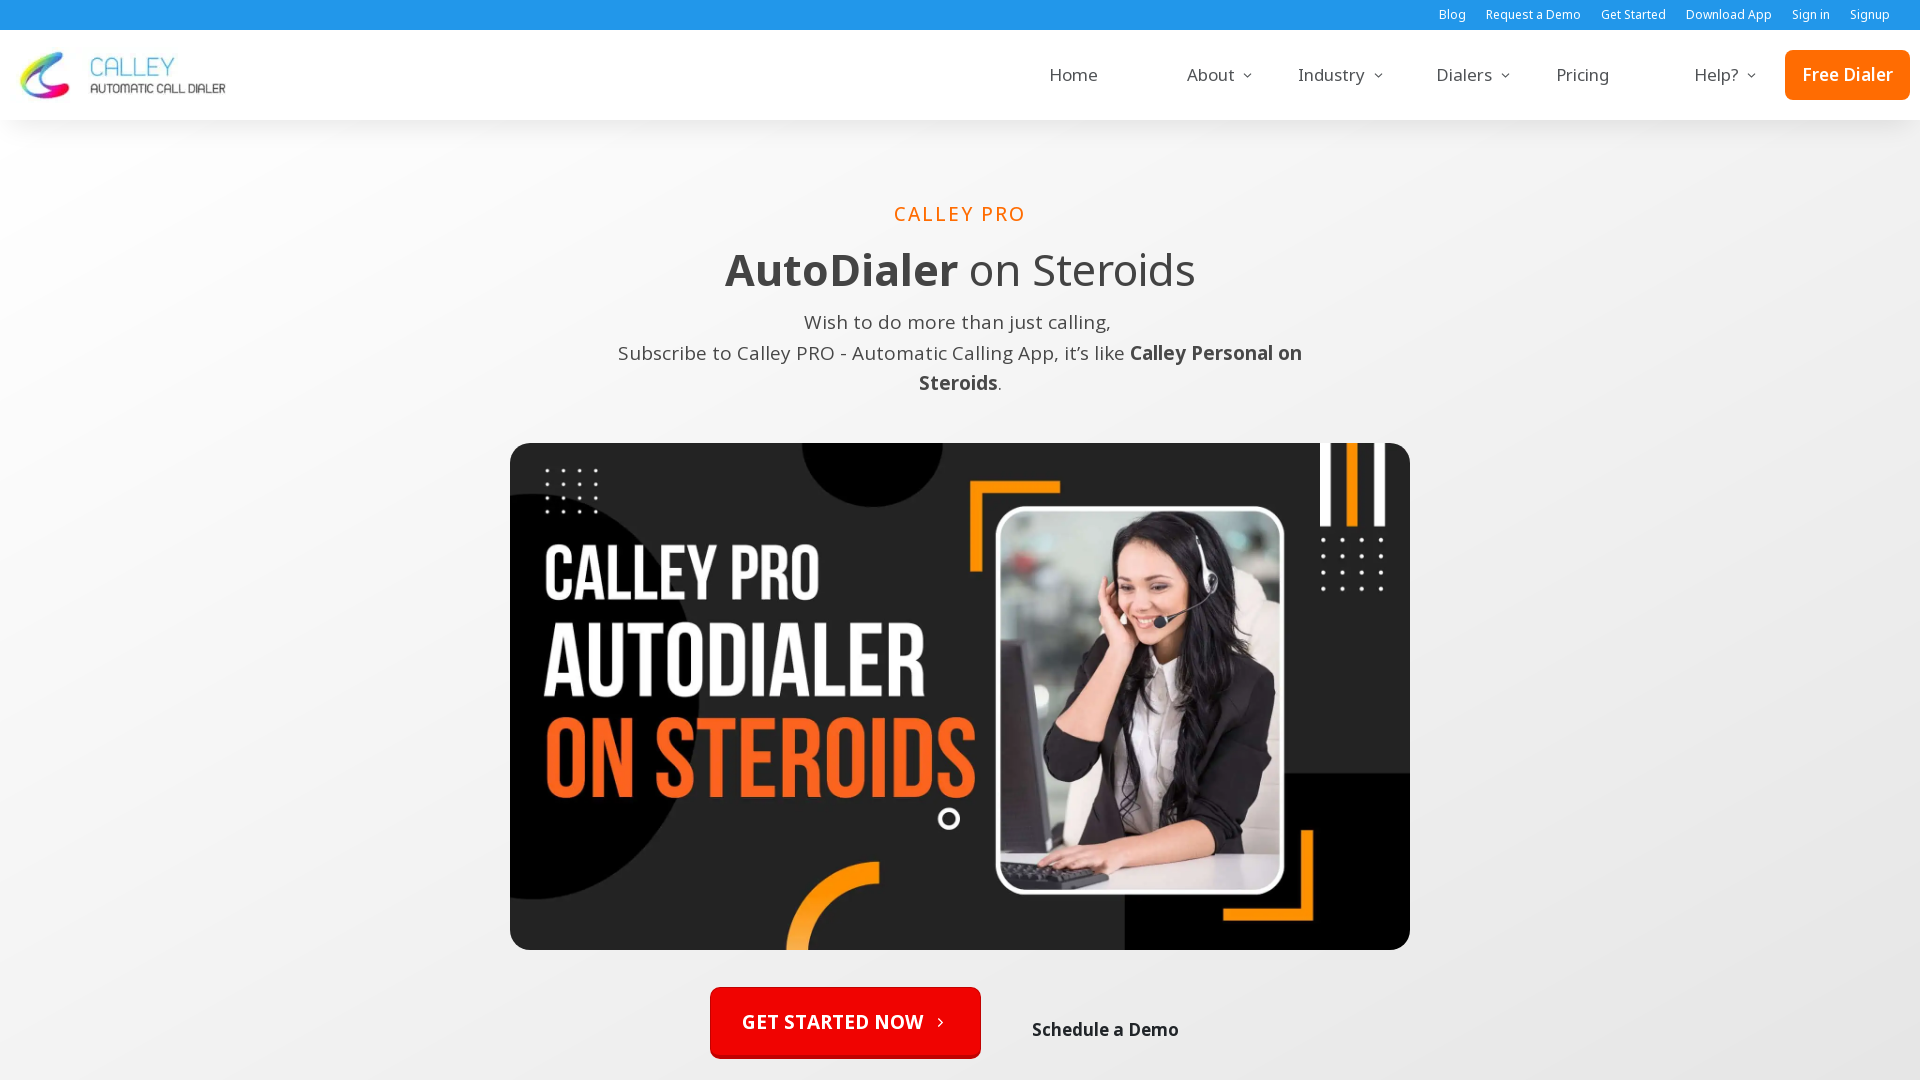

Pro features page loaded
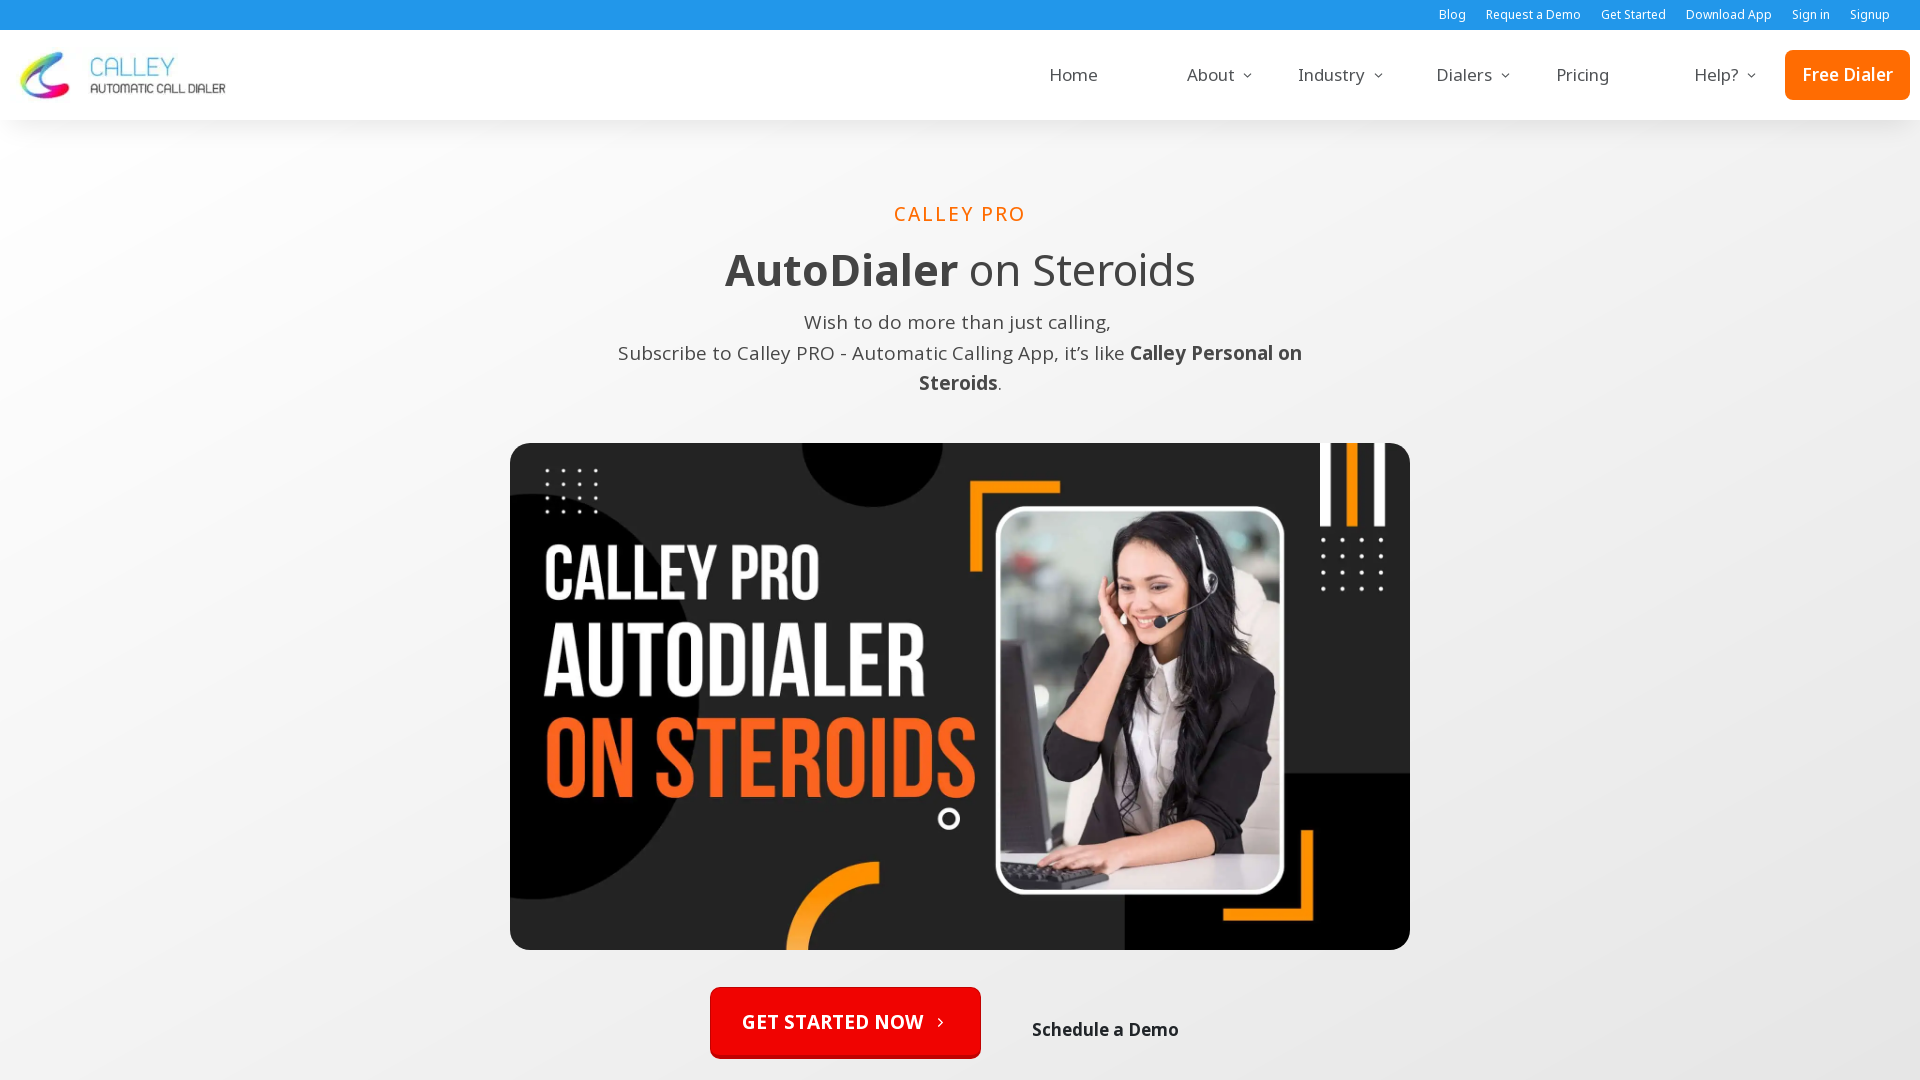

Navigated back to sitemap page
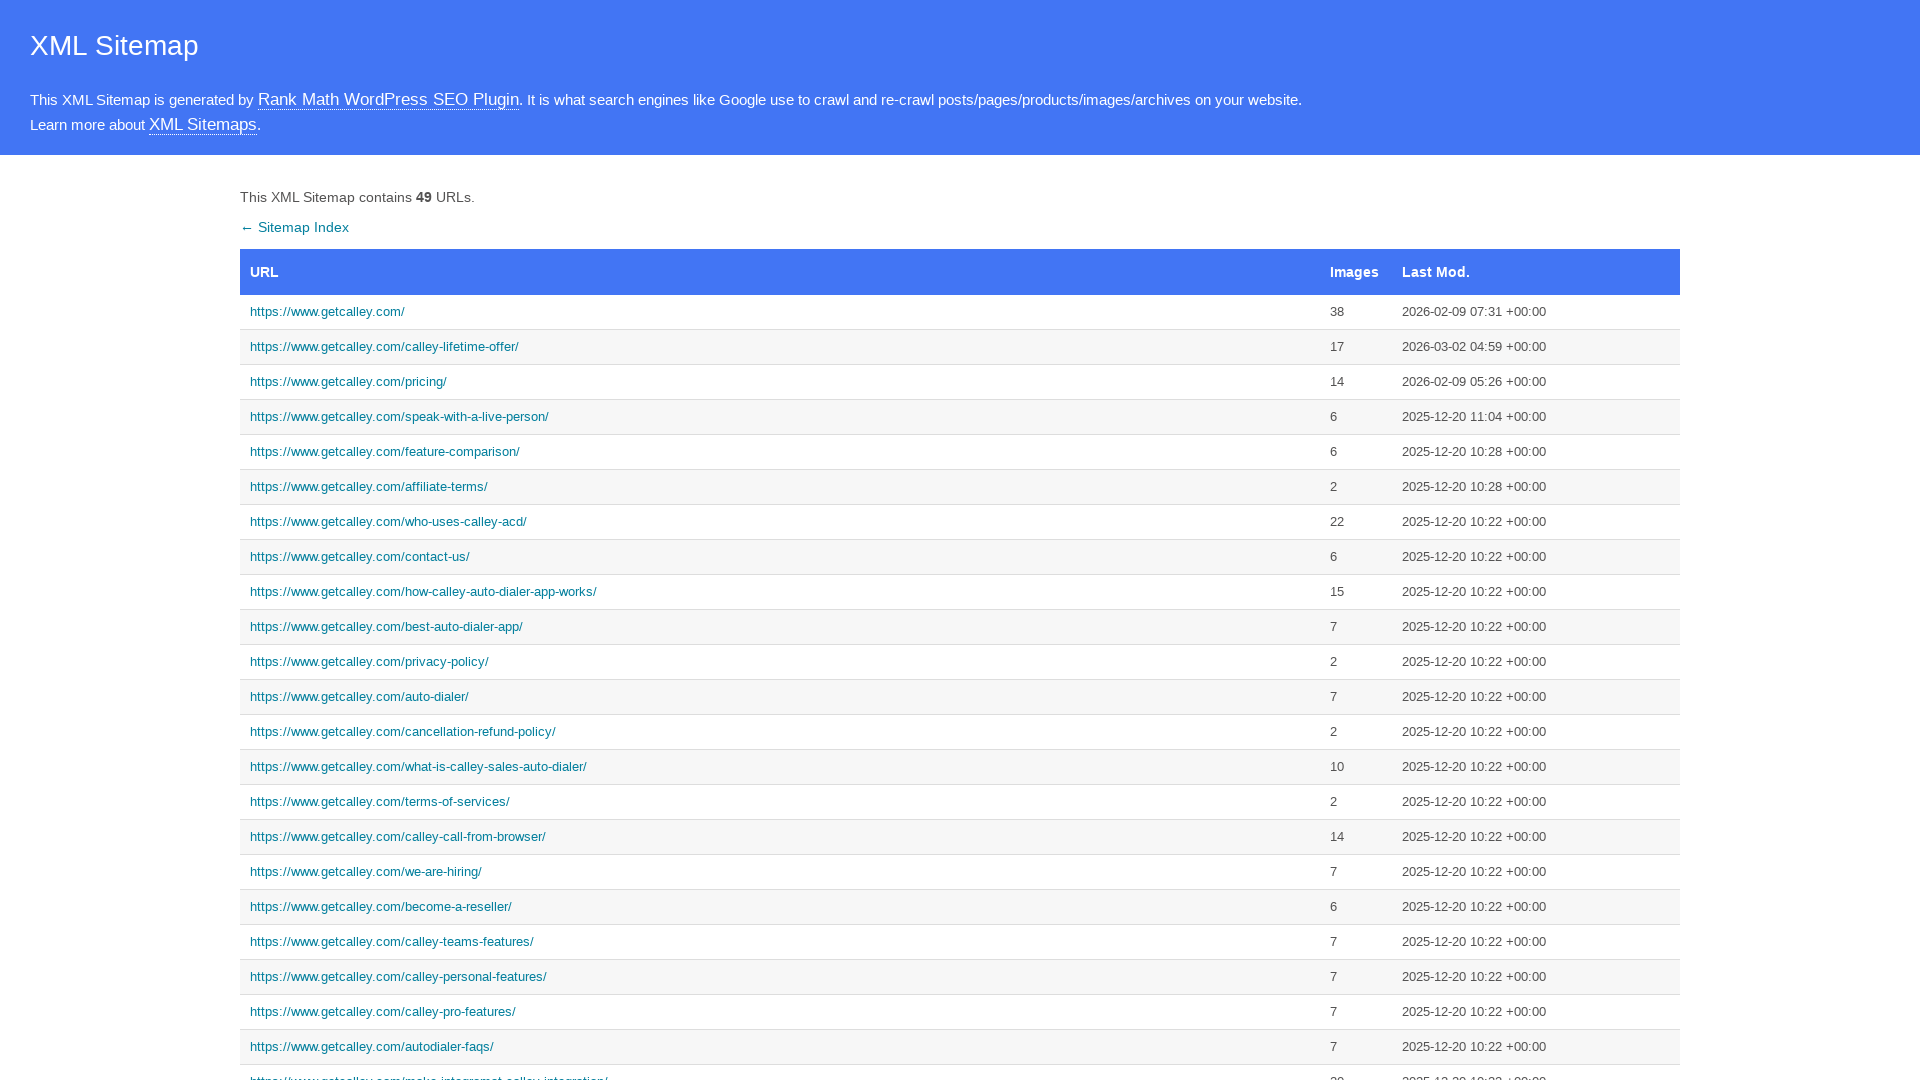

Clicked on best auto dialer app page link at (780, 627) on a[href='https://www.getcalley.com/best-auto-dialer-app/']
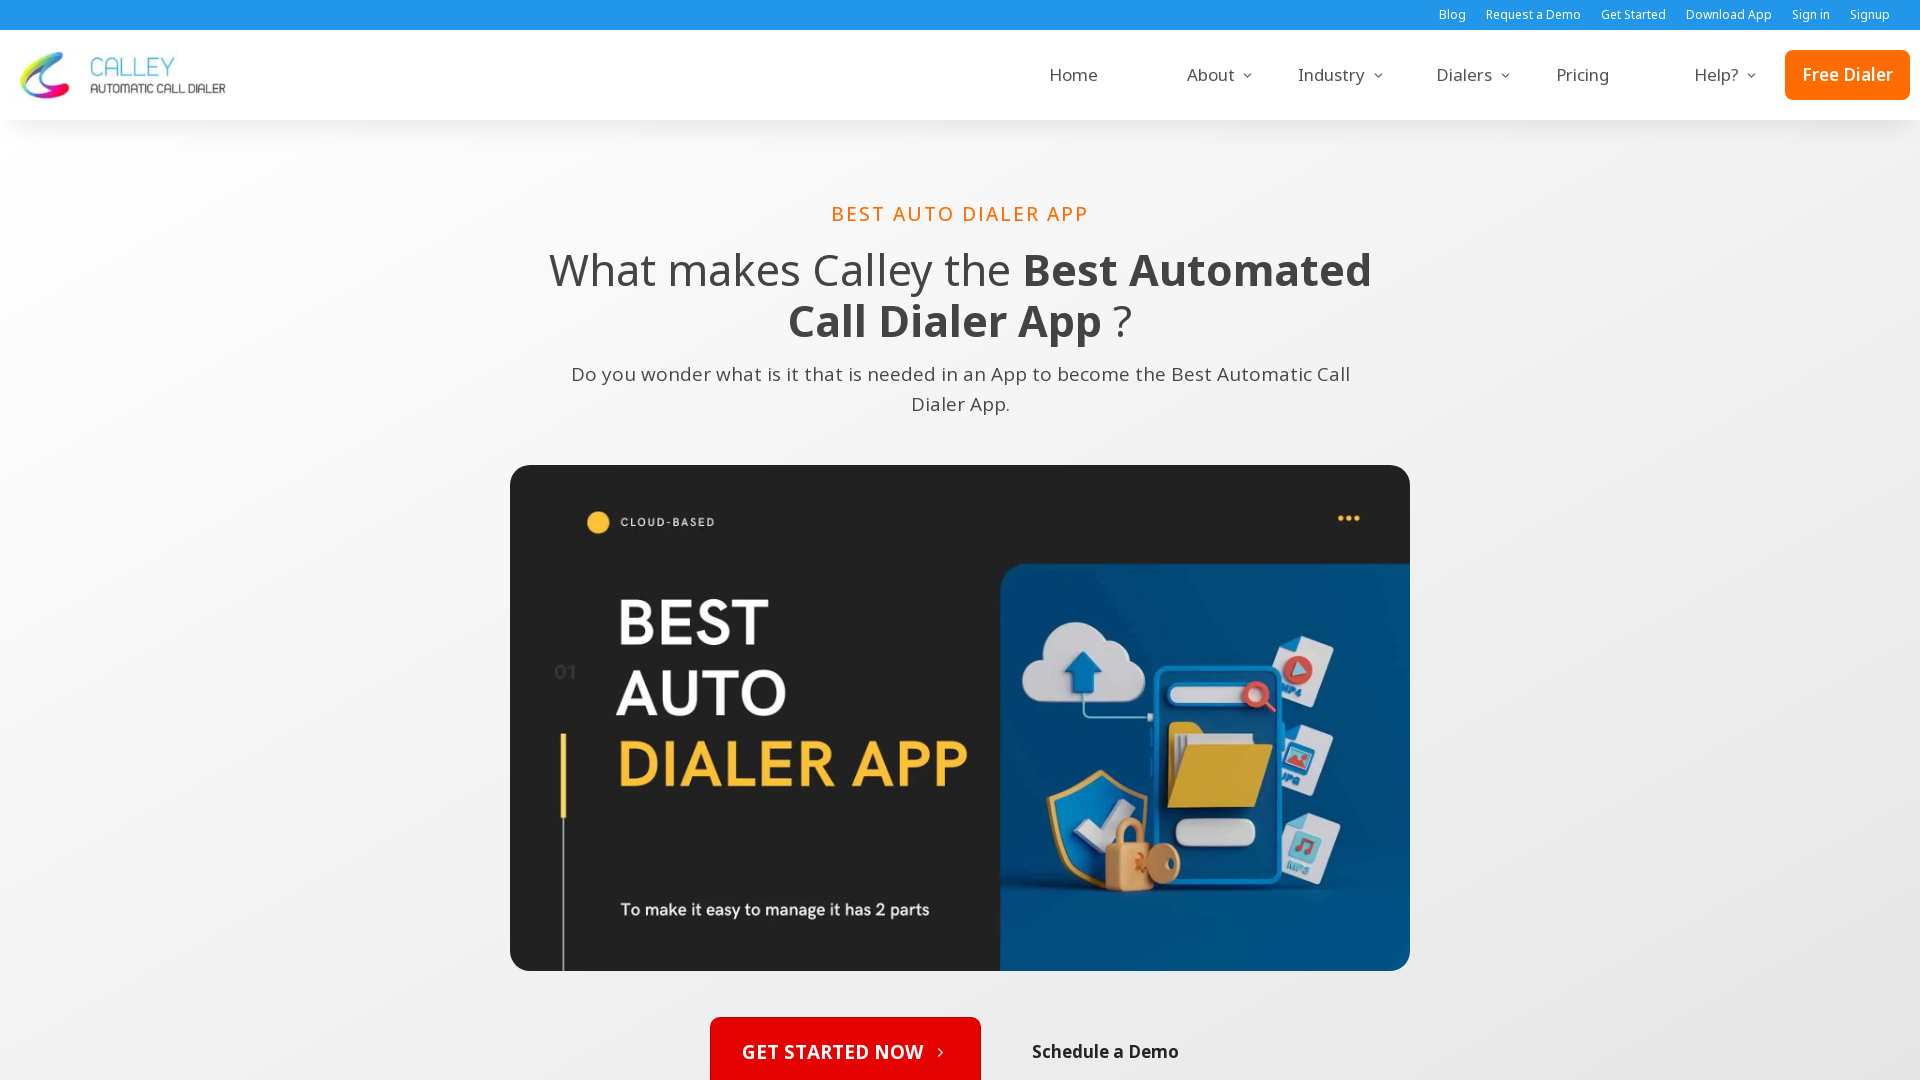

Best auto dialer app page loaded
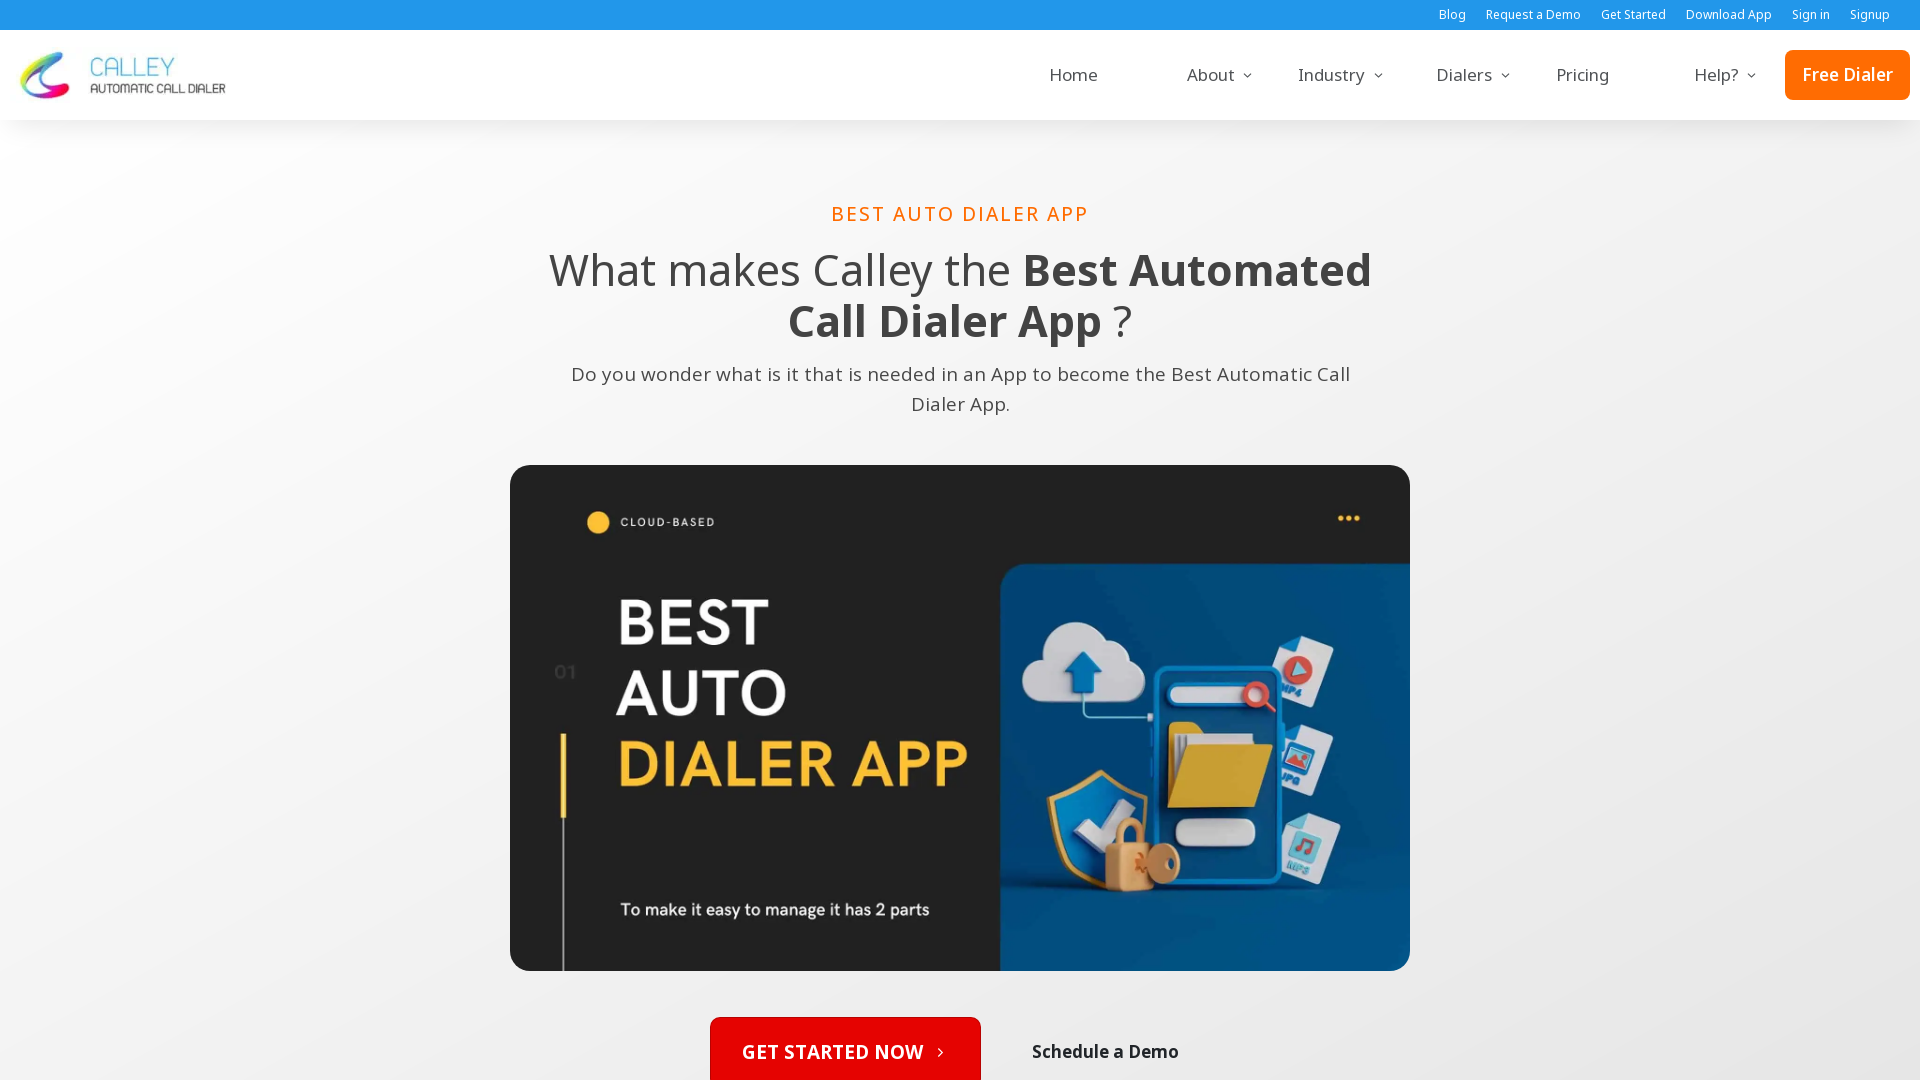

Navigated back to sitemap page
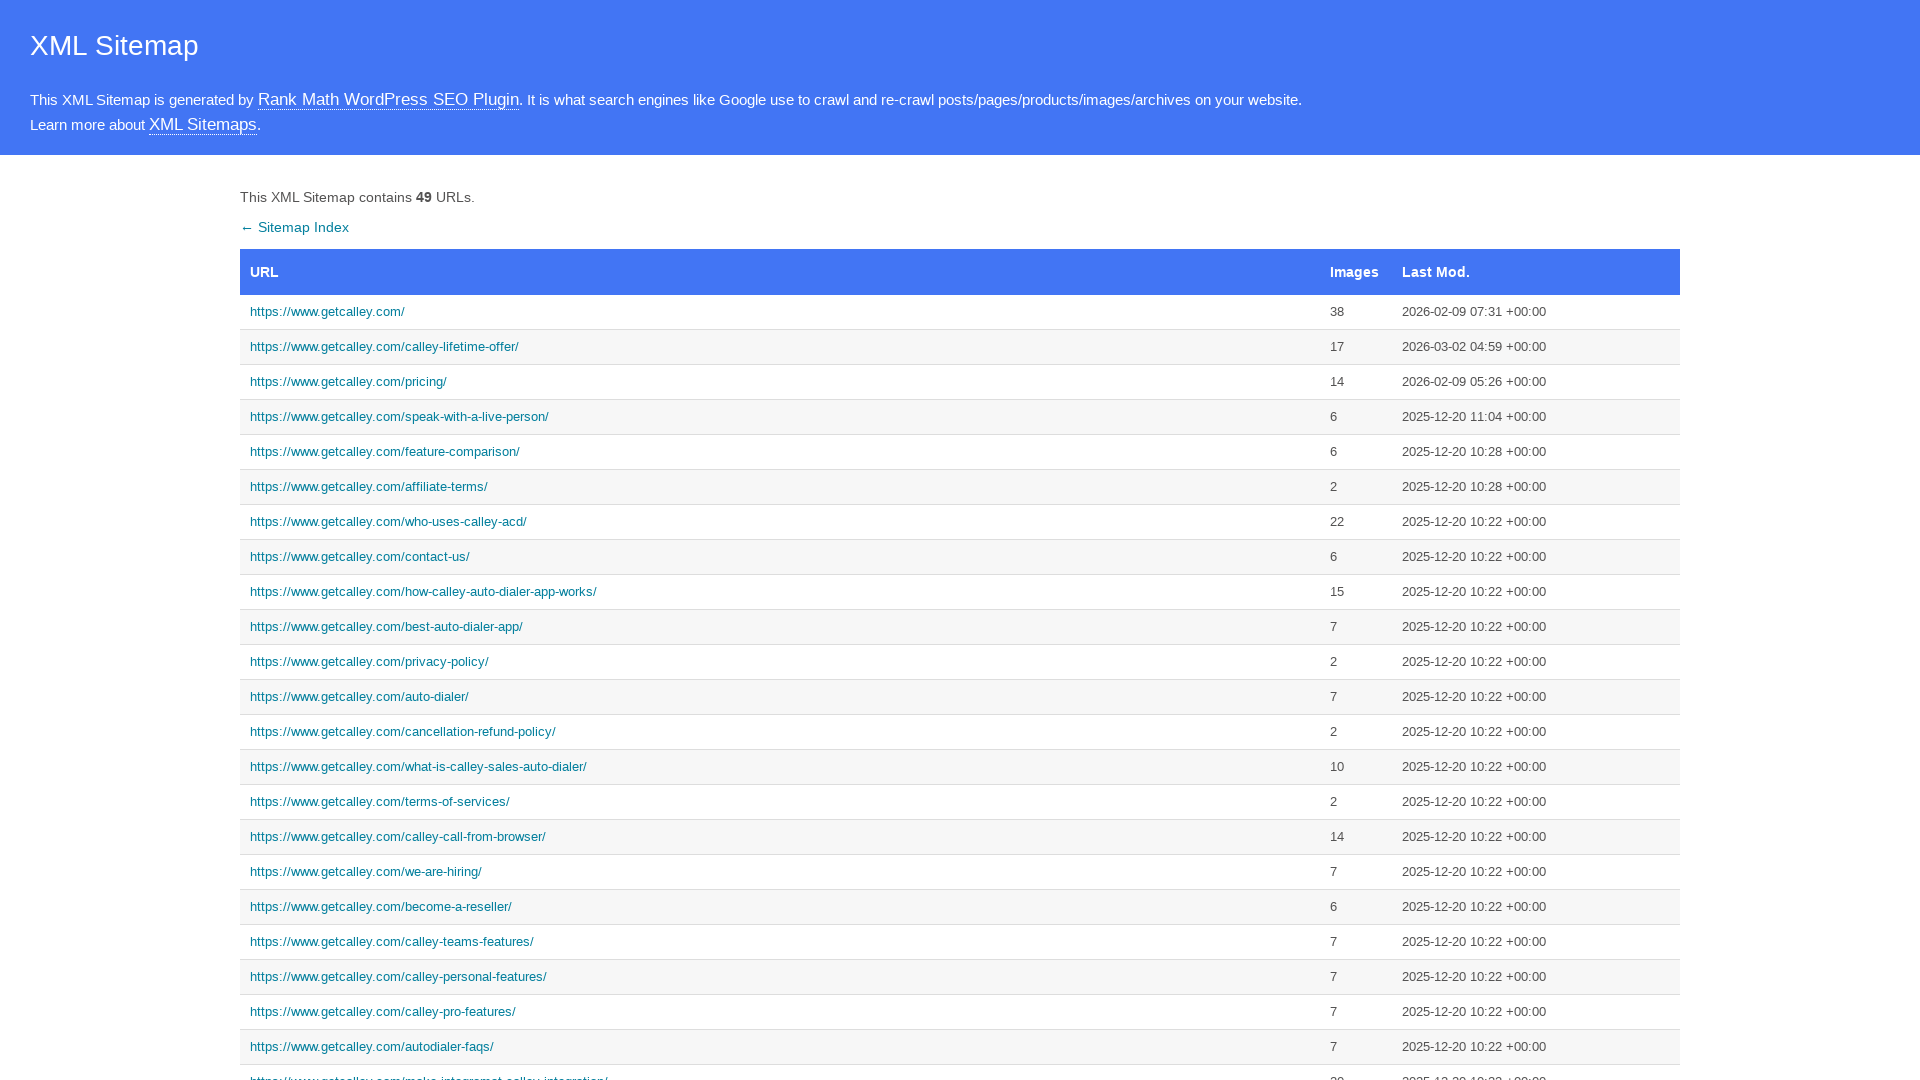

Clicked on how calley auto dialer works page link at (780, 592) on a[href='https://www.getcalley.com/how-calley-auto-dialer-app-works/']
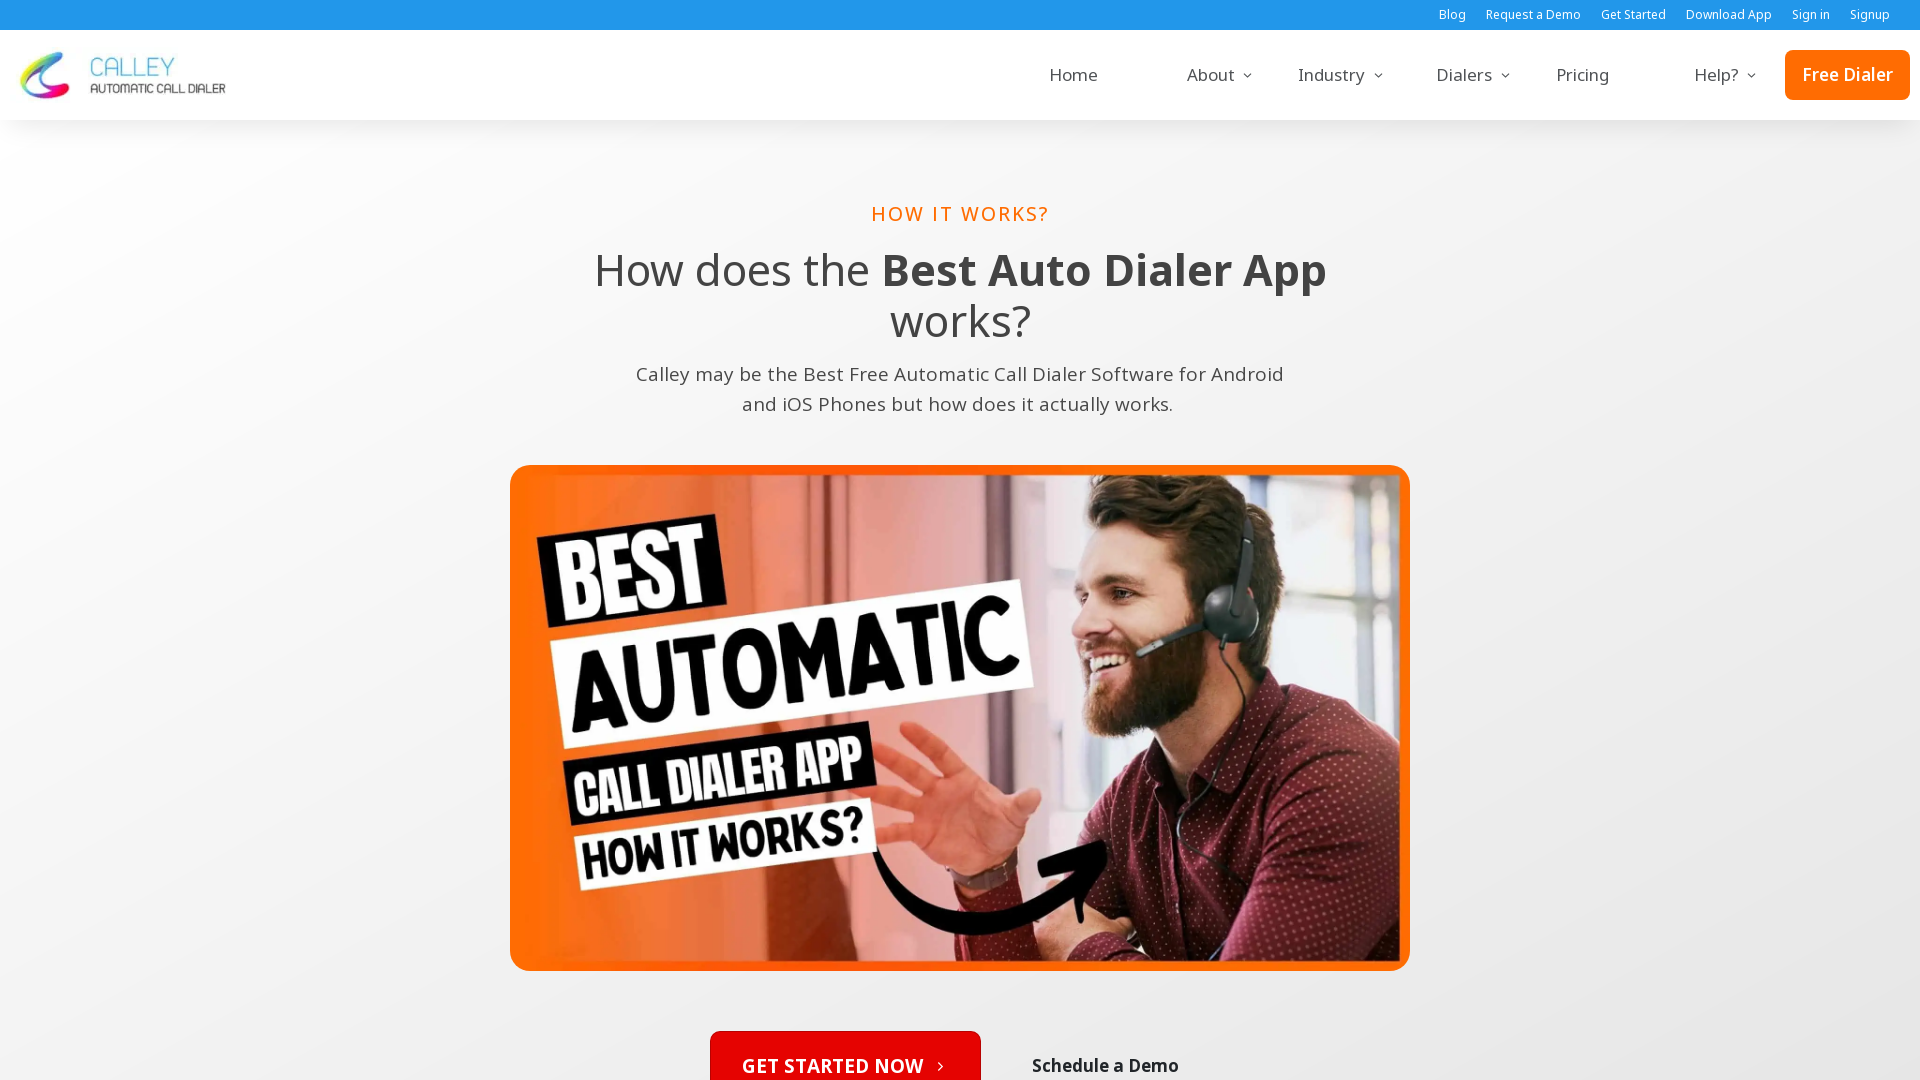

How calley auto dialer works page loaded
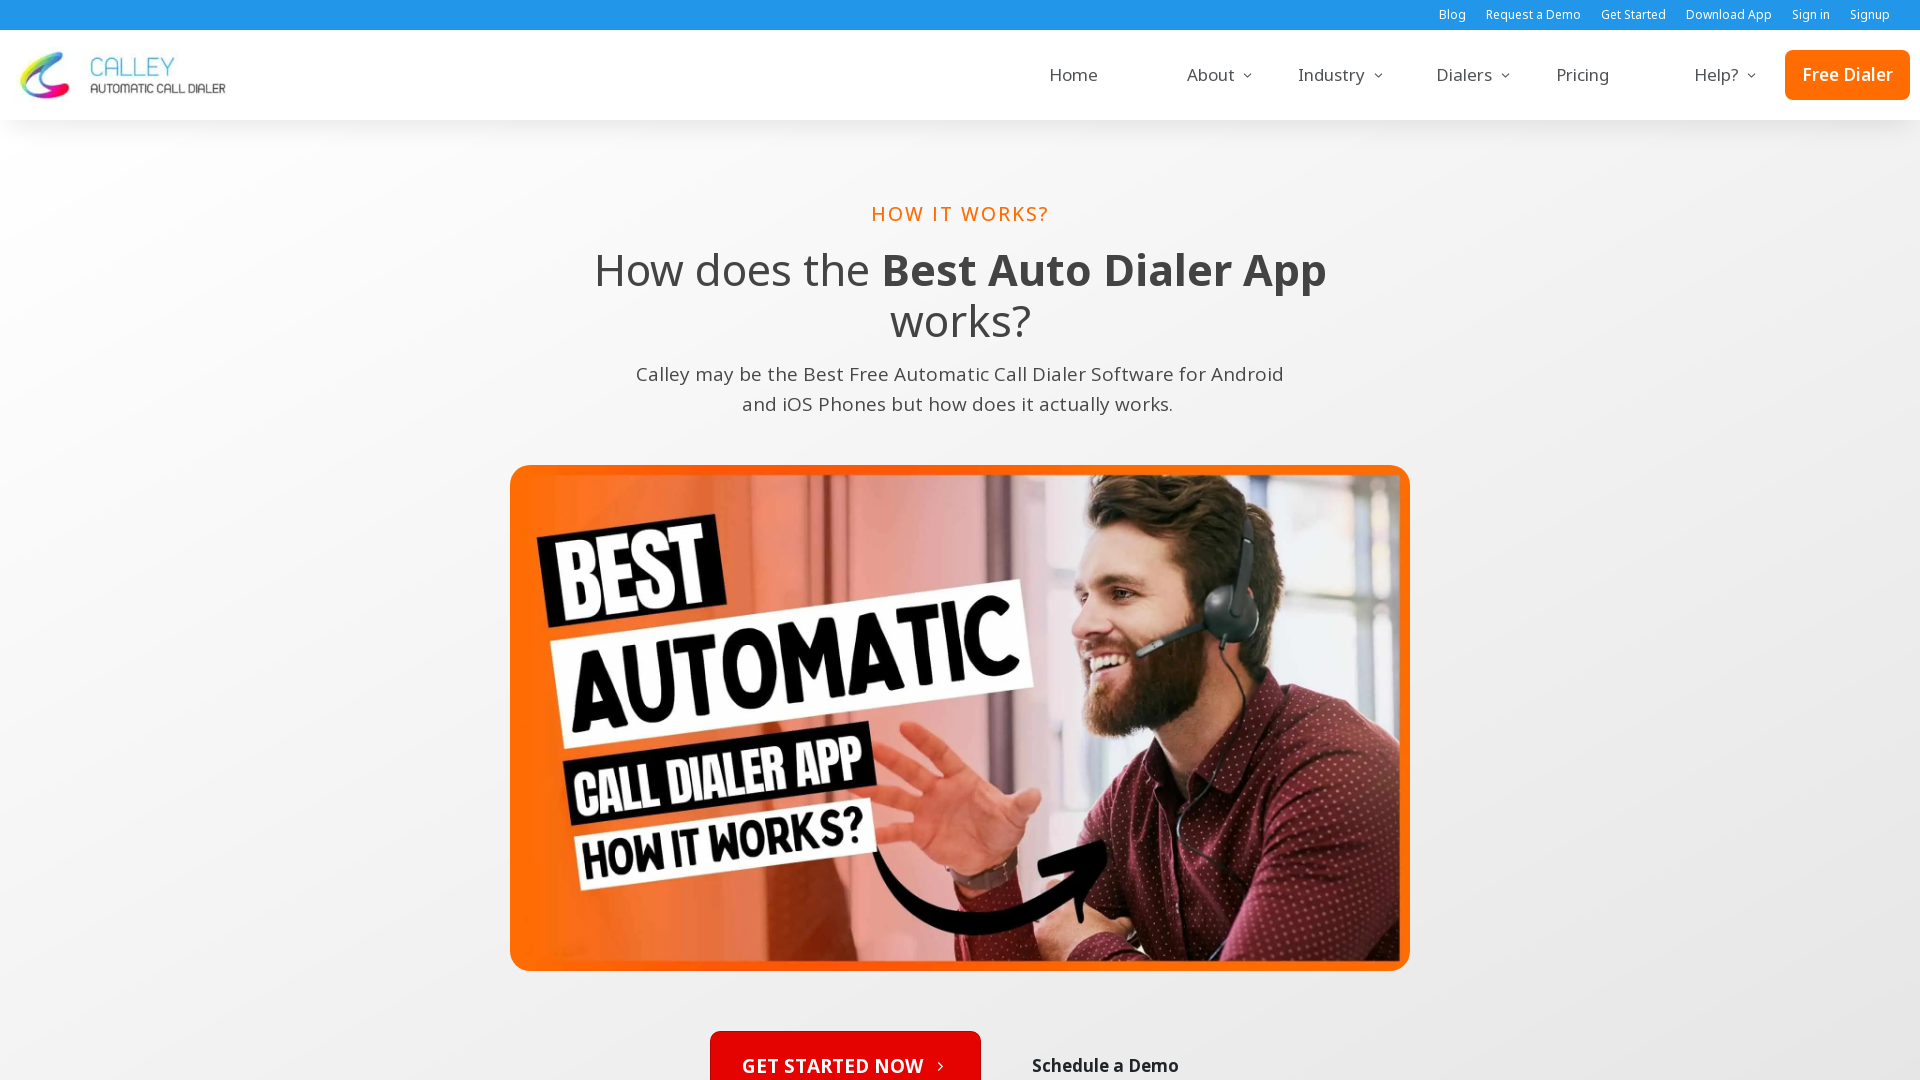

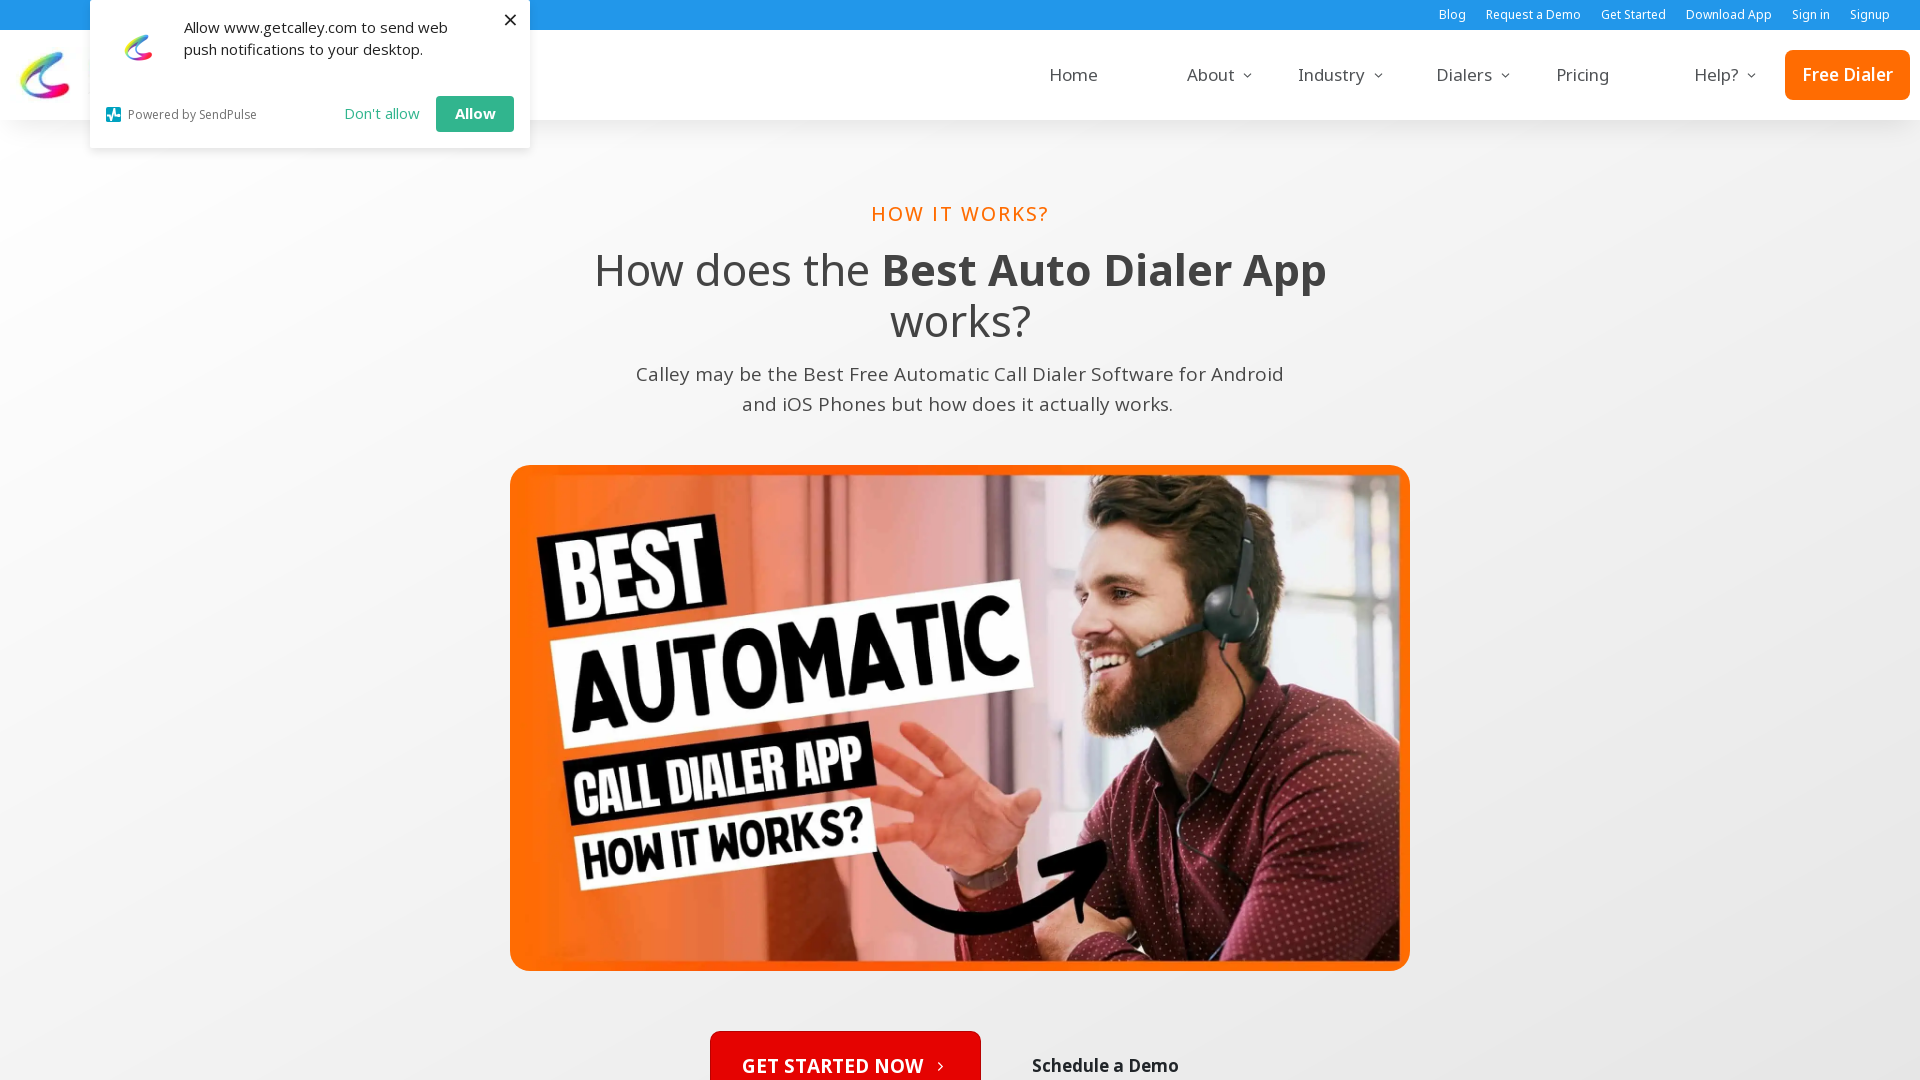